Fills out a practice form on demoqa.com including personal details (name, email, phone), selecting gender, picking a date of birth from a date picker, adding a subject, selecting hobbies, and entering an address.

Starting URL: https://demoqa.com/automation-practice-form

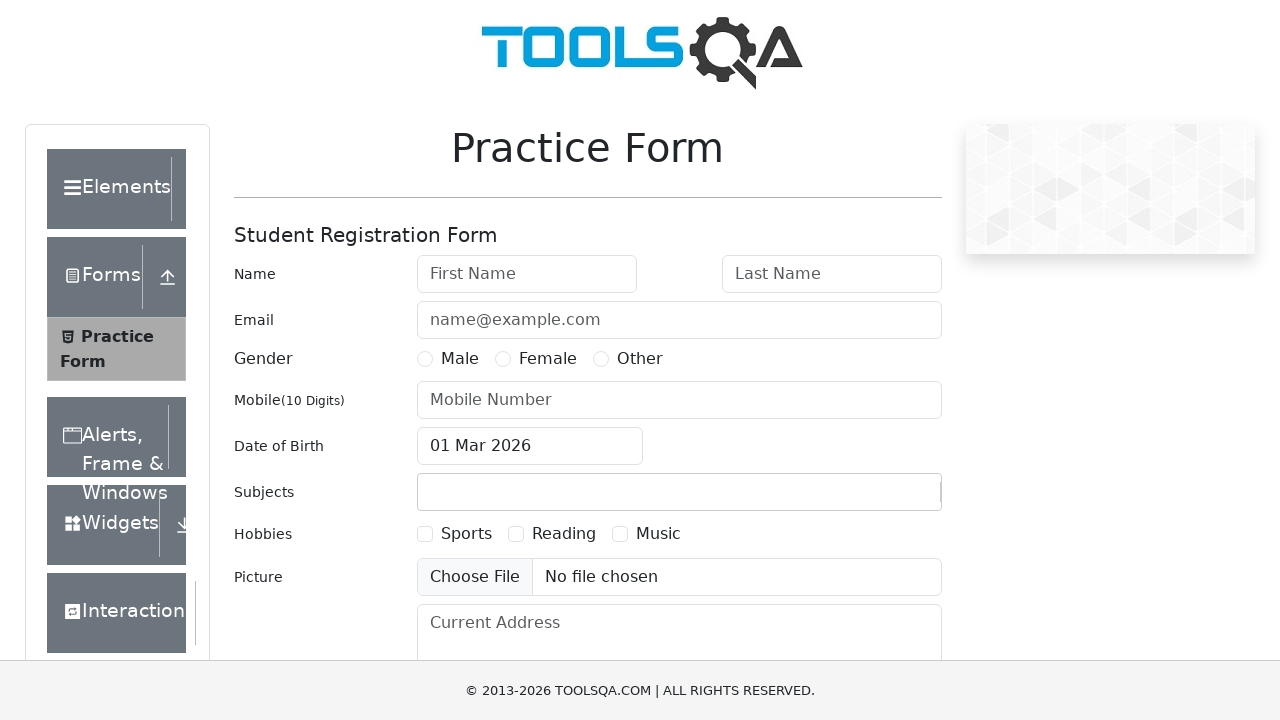

Filled first name field with 'test' on #firstName
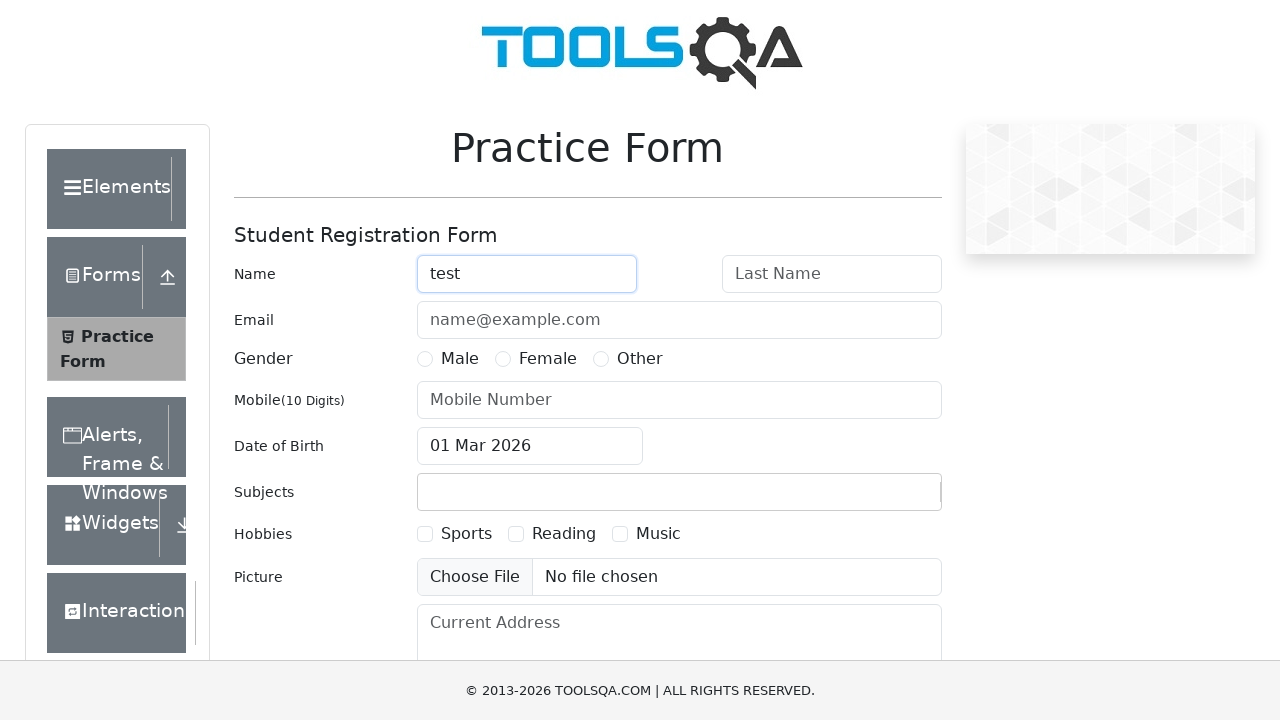

Filled last name field with 'test' on #lastName
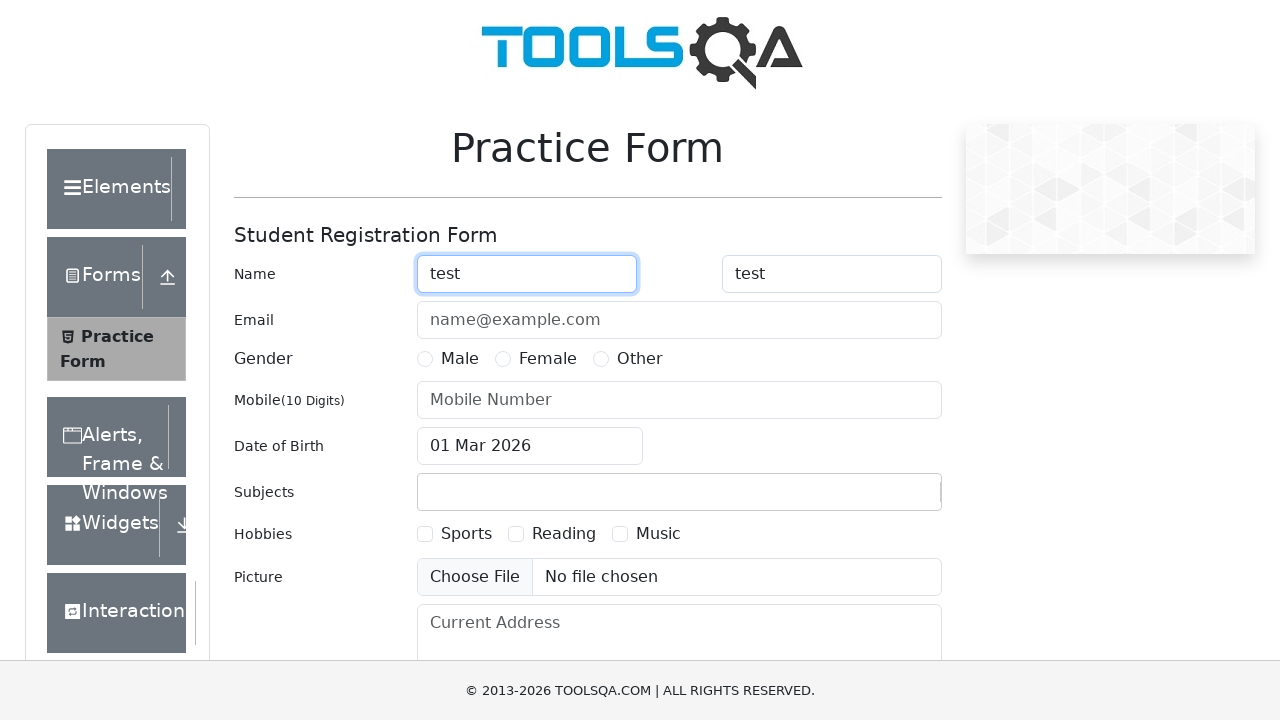

Filled email field with 'test@gmail.com' on #userEmail
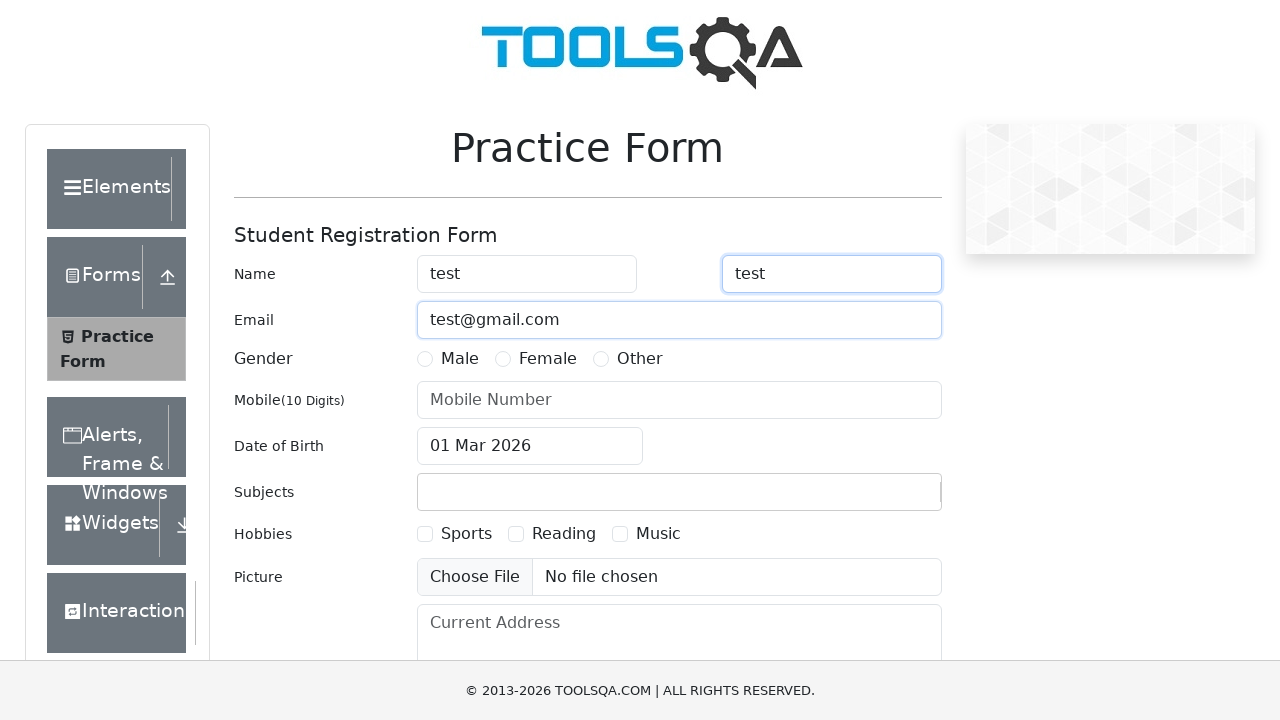

Selected Male gender option at (460, 359) on label[for='gender-radio-1']
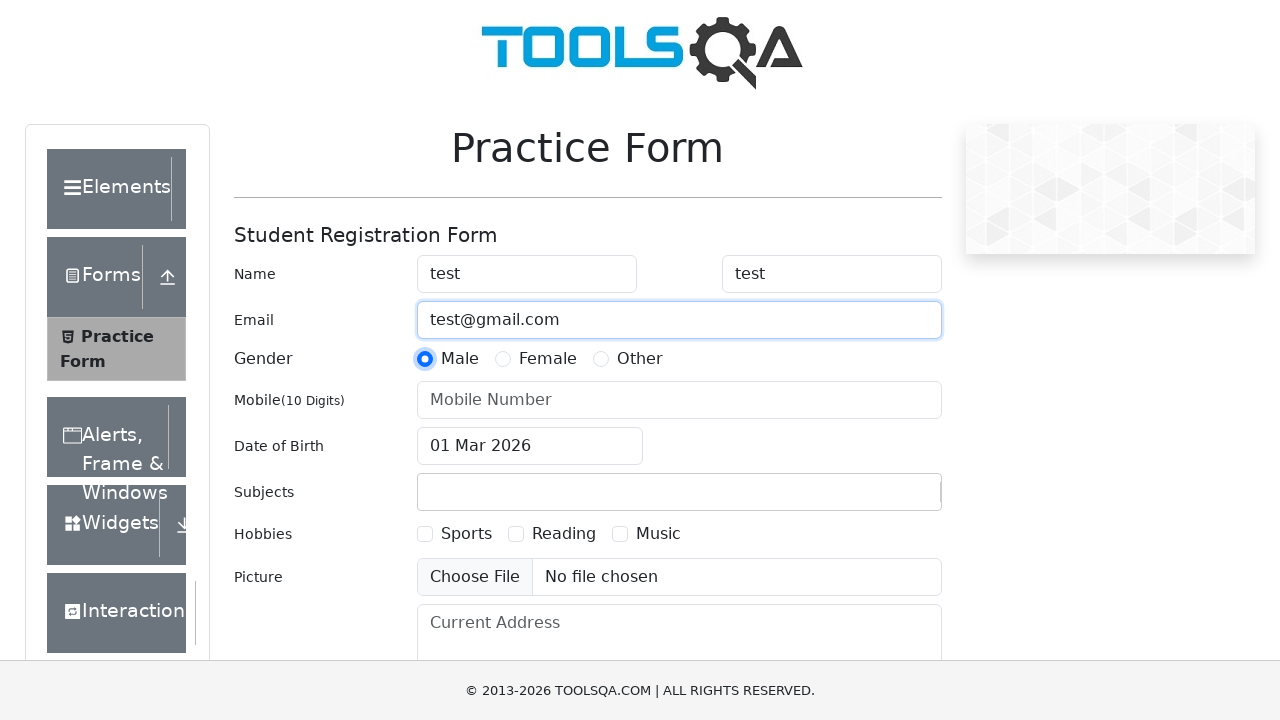

Filled phone number field with '9896857485' on #userNumber
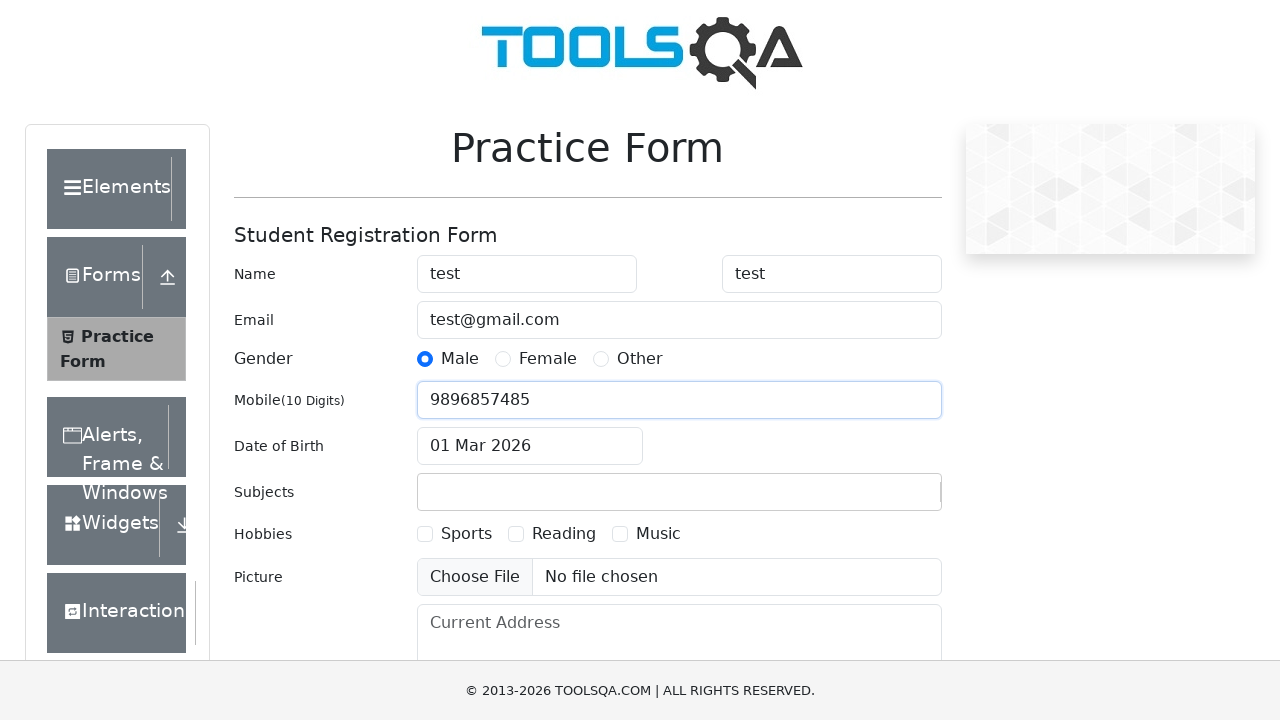

Opened date picker by clicking date of birth input at (530, 446) on #dateOfBirthInput
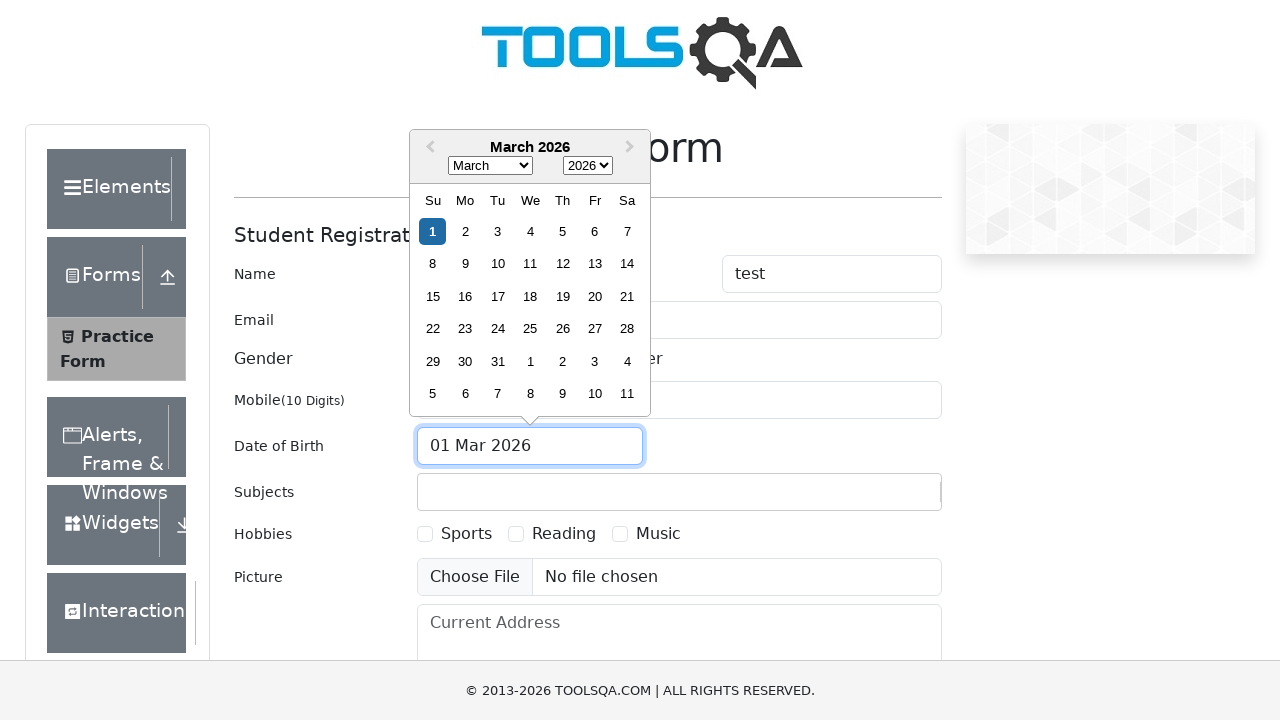

Selected March from month dropdown on .react-datepicker__month-select
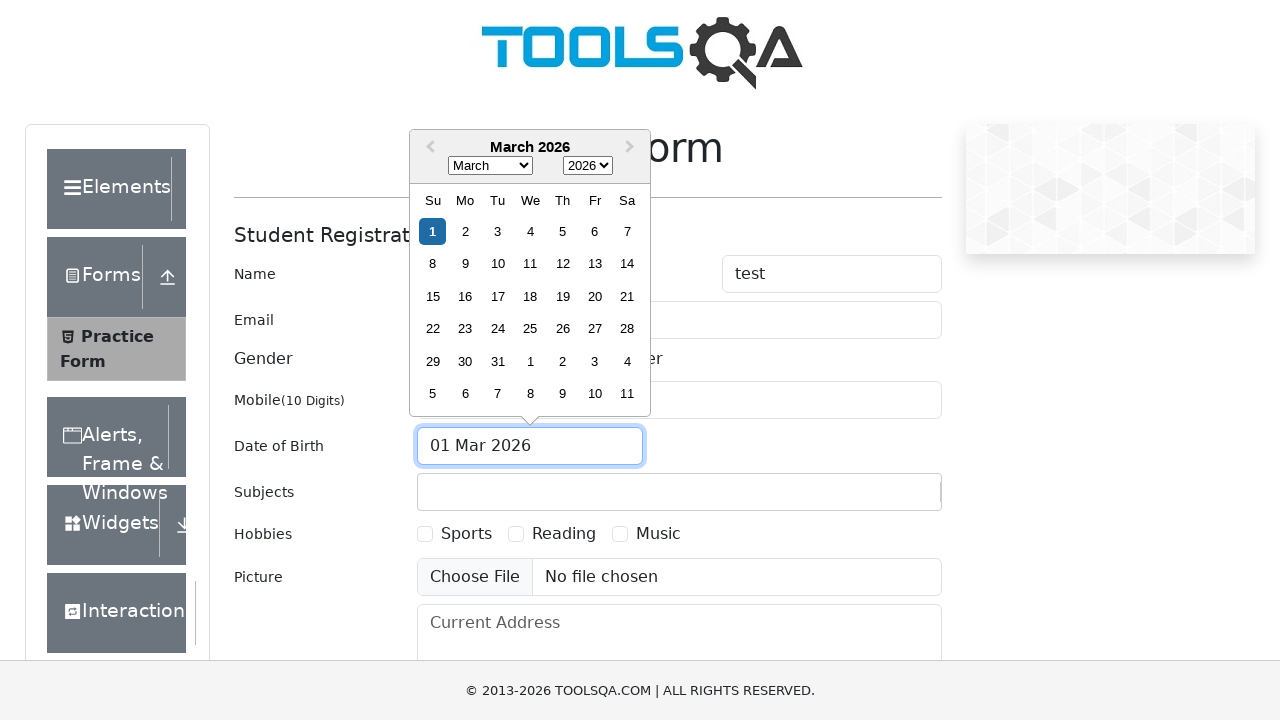

Selected 2021 from year dropdown on .react-datepicker__year-select
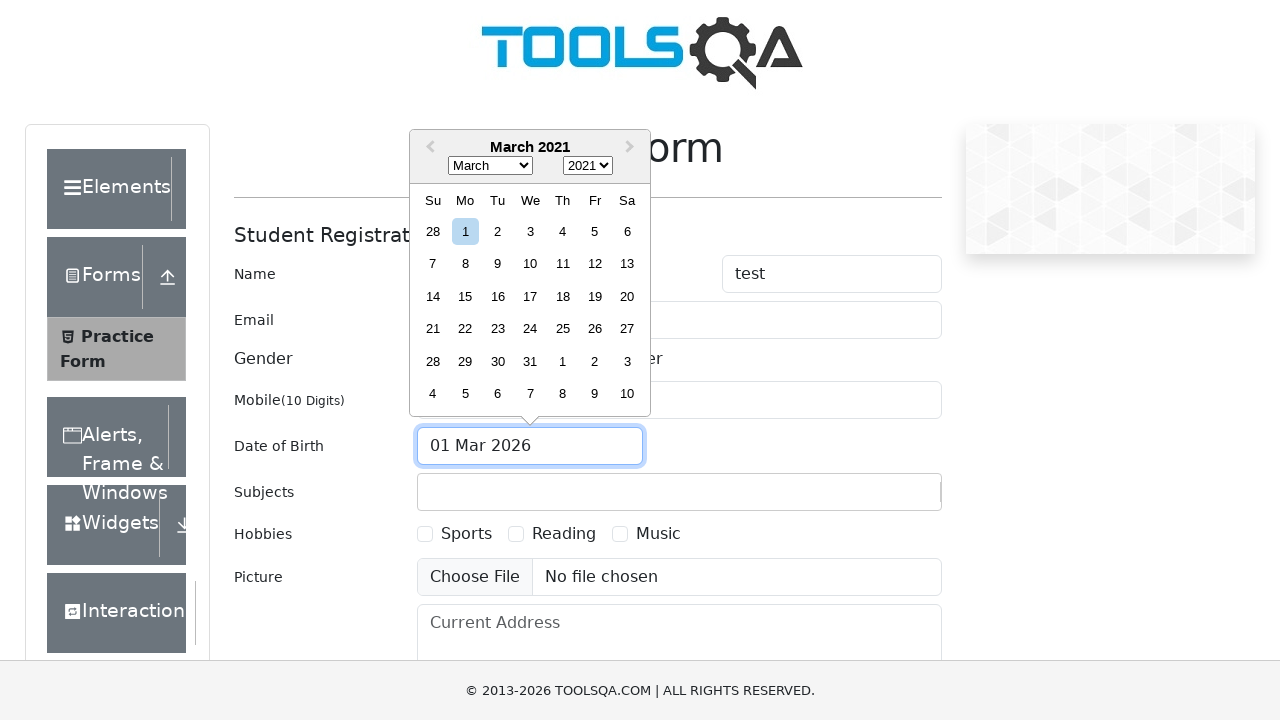

Selected 28th March from date picker at (433, 361) on xpath=//div[contains(@class, 'react-datepicker__day') and text()='28' and contai
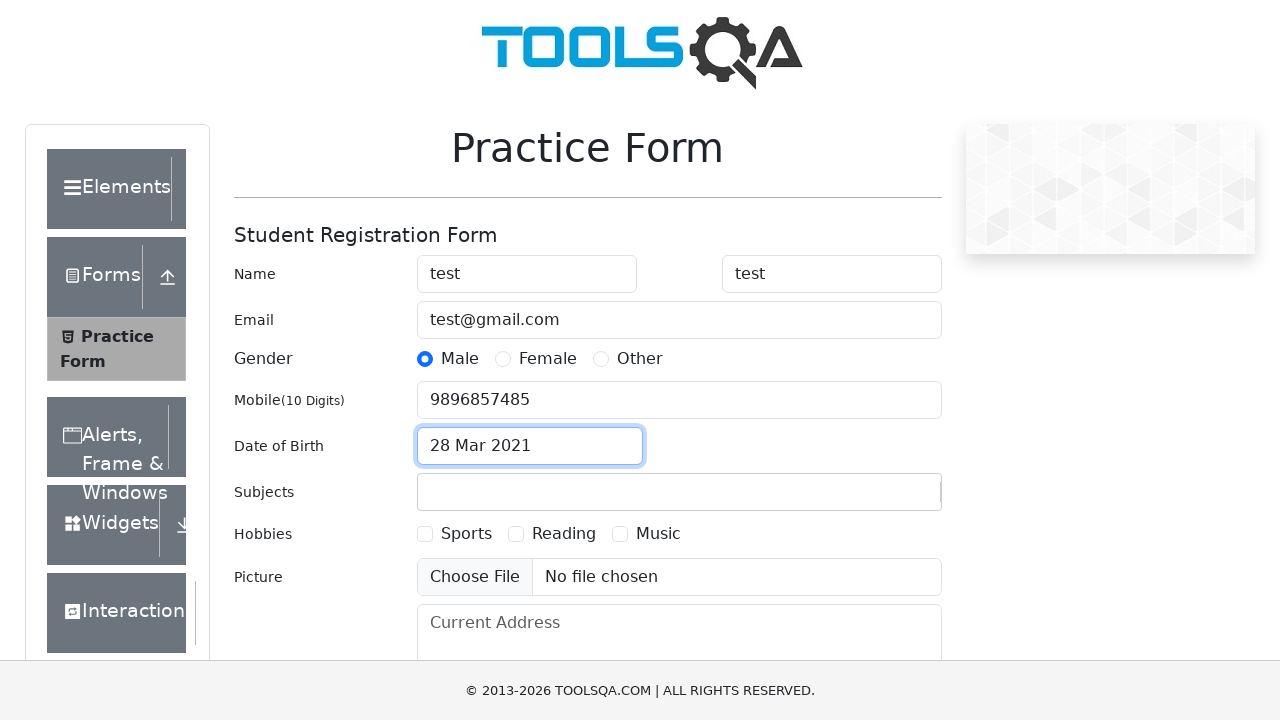

Clicked subjects container at (679, 492) on #subjectsContainer
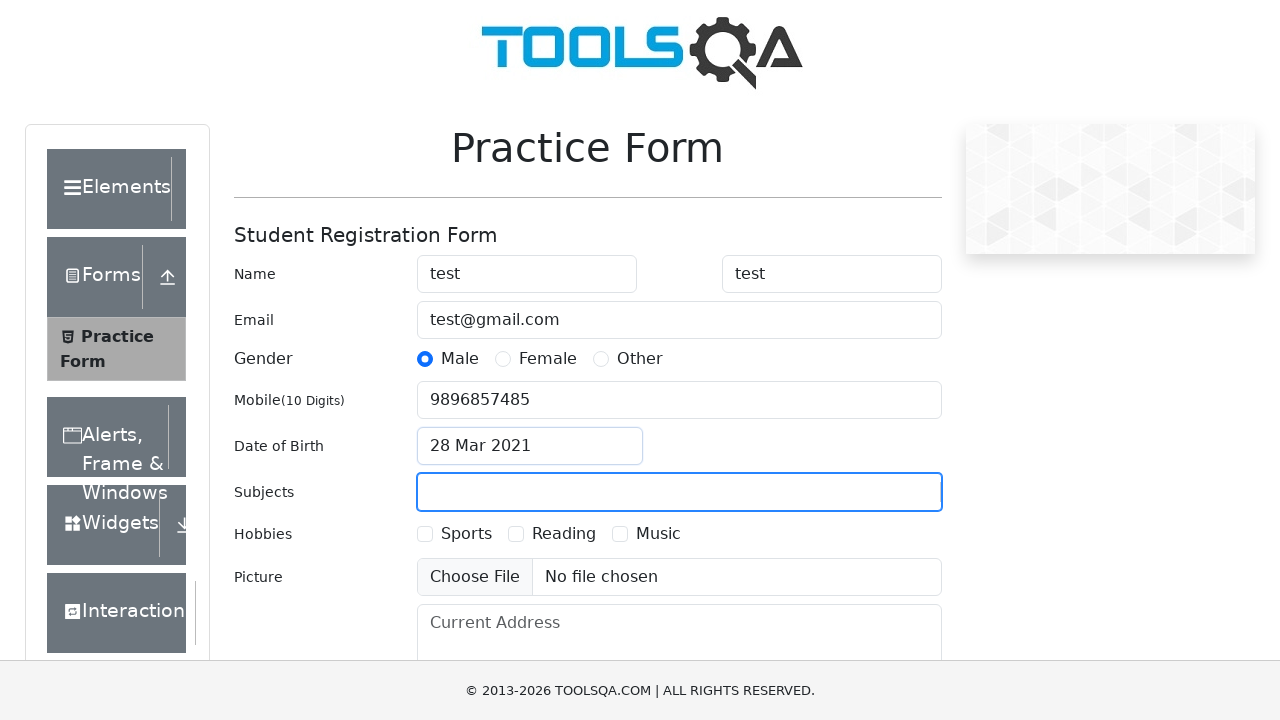

Typed 'Maths' in subject field
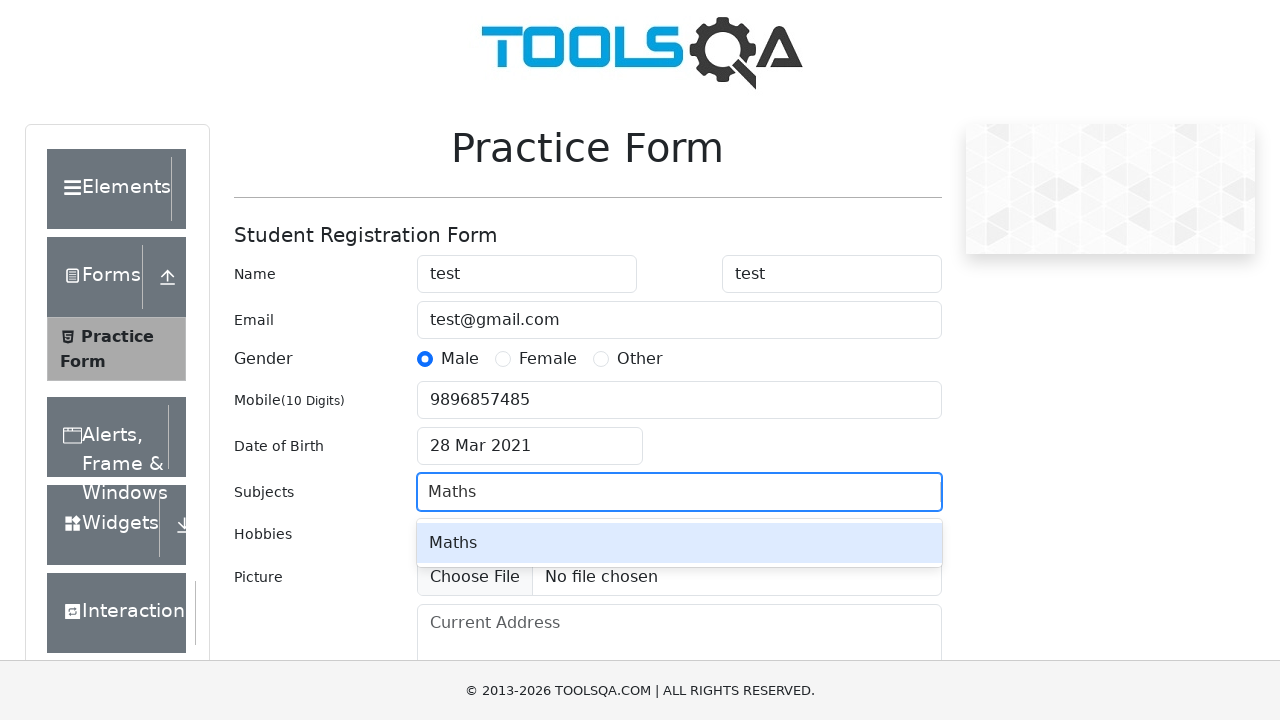

Pressed ArrowDown to navigate subject dropdown
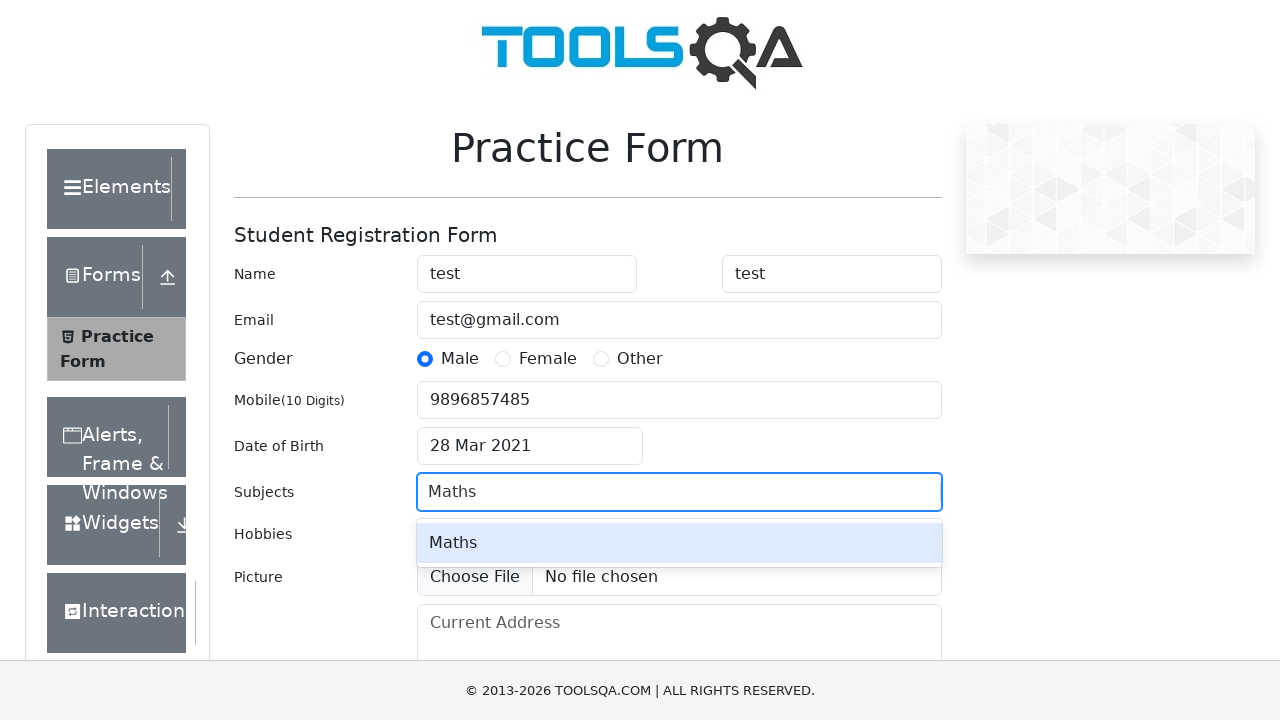

Pressed Enter to select Maths from dropdown
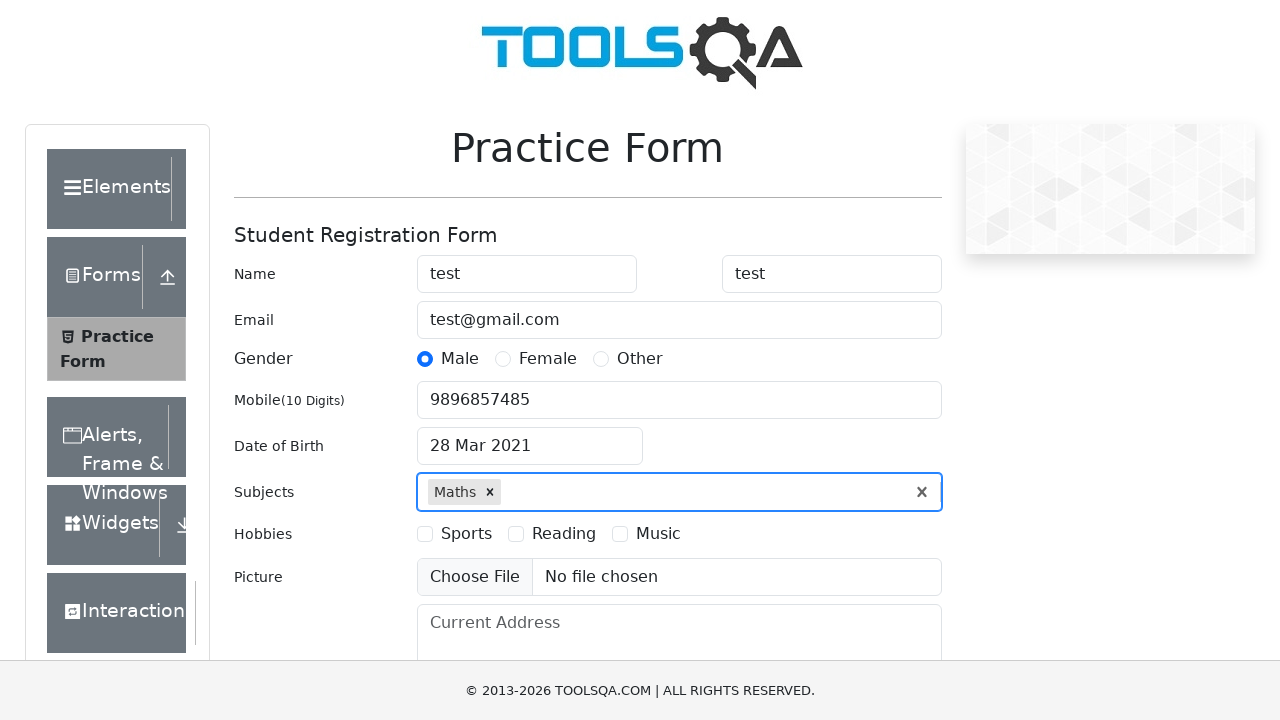

Selected Reading hobby checkbox at (564, 534) on label[for='hobbies-checkbox-2']
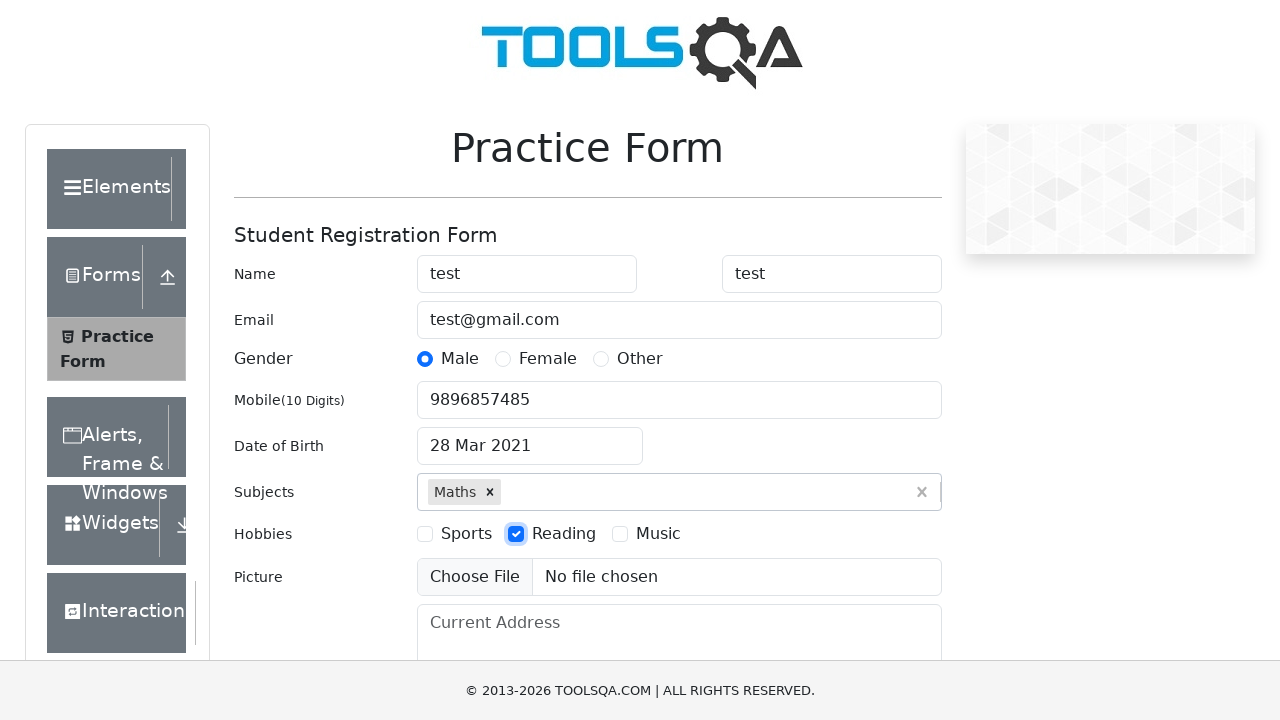

Selected Music hobby checkbox at (658, 534) on label[for='hobbies-checkbox-3']
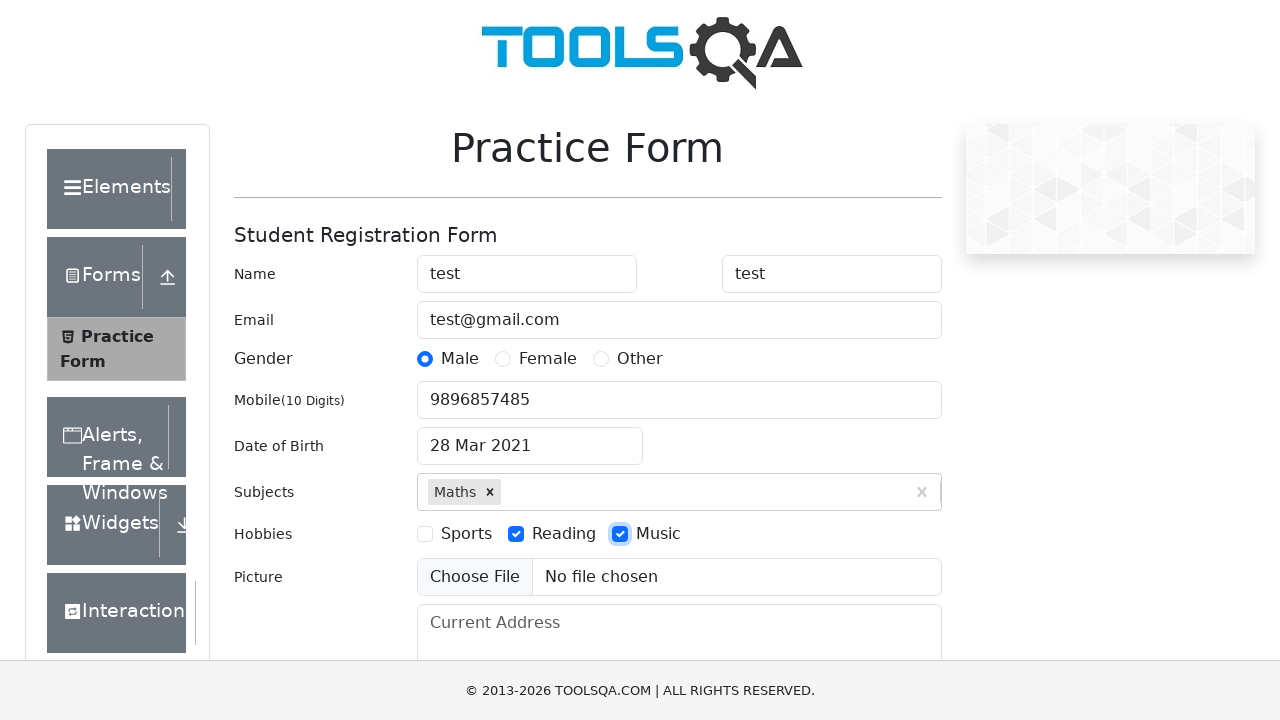

Filled current address field with 'surat,gujarat' on #currentAddress
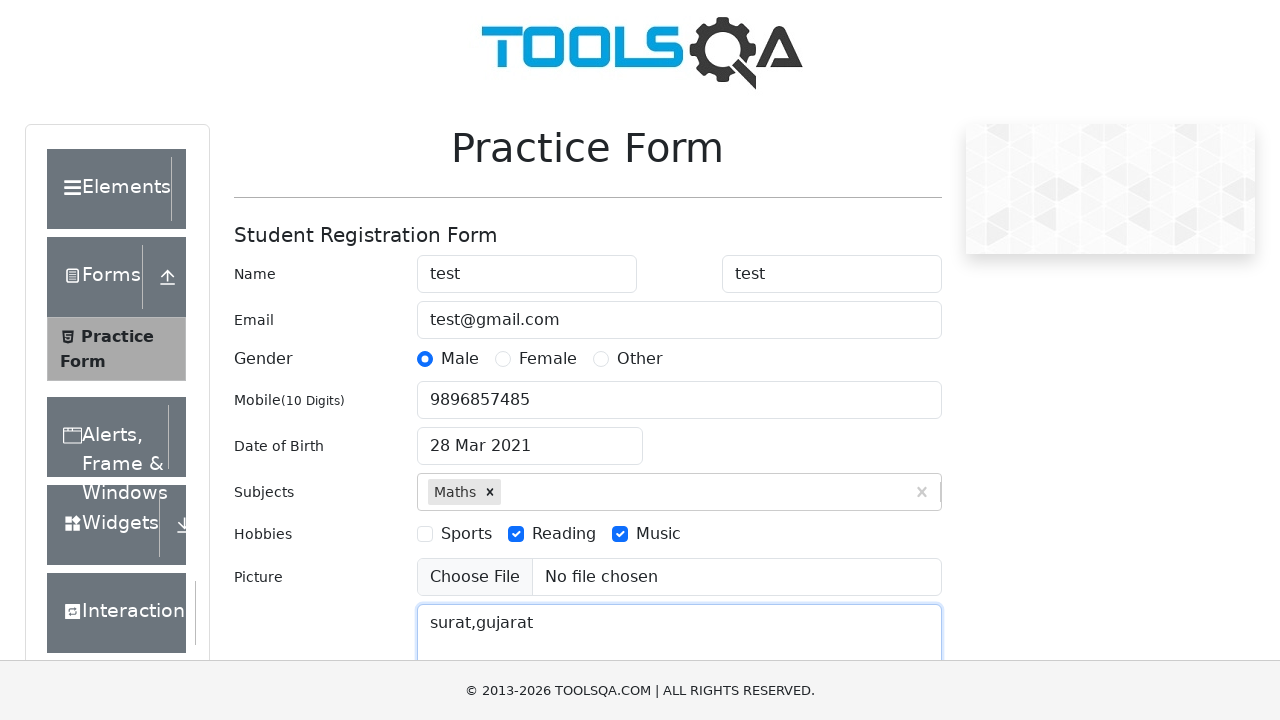

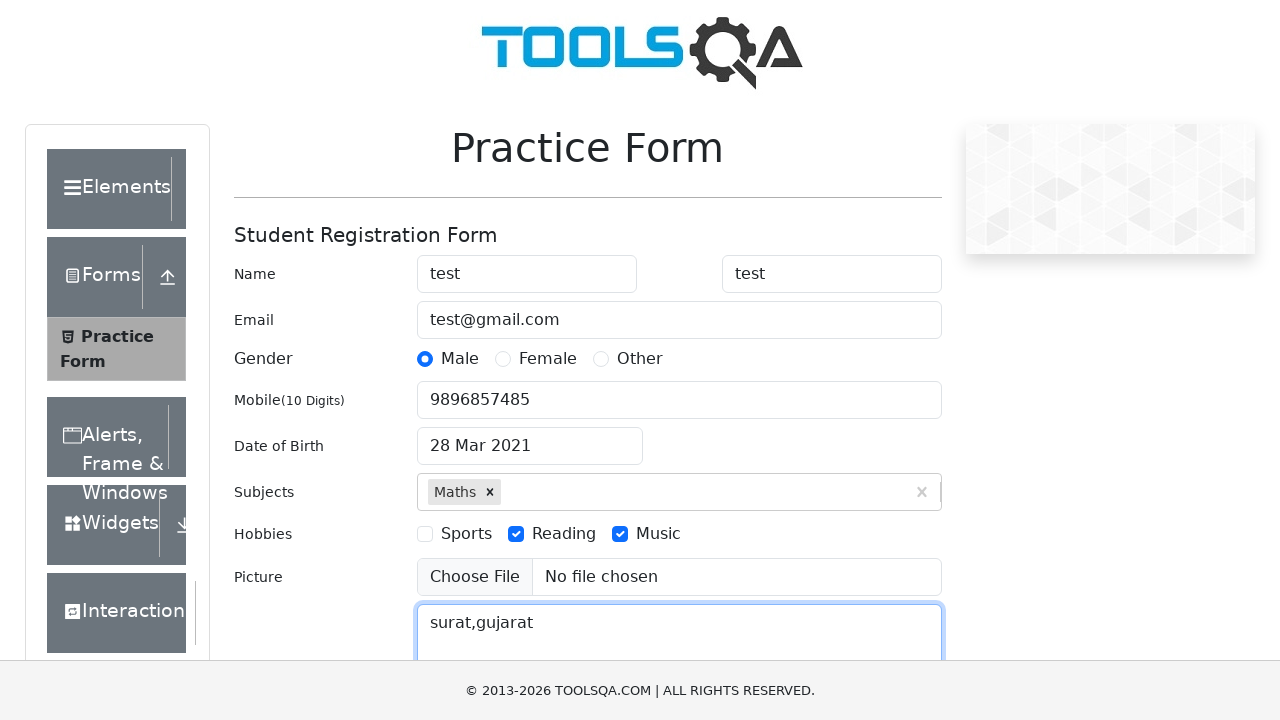